Tests checkbox functionality by selecting all checkboxes on the page

Starting URL: https://qa-practice.netlify.app/checkboxes

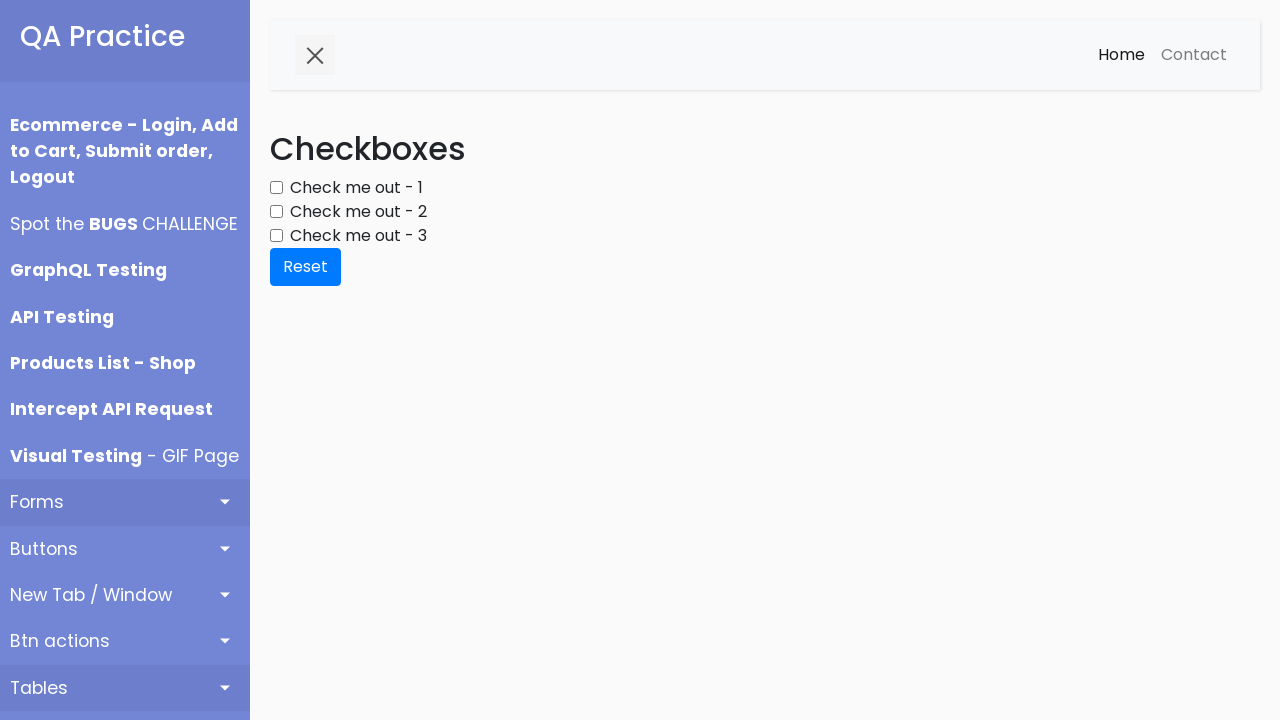

Located all checkboxes on the page
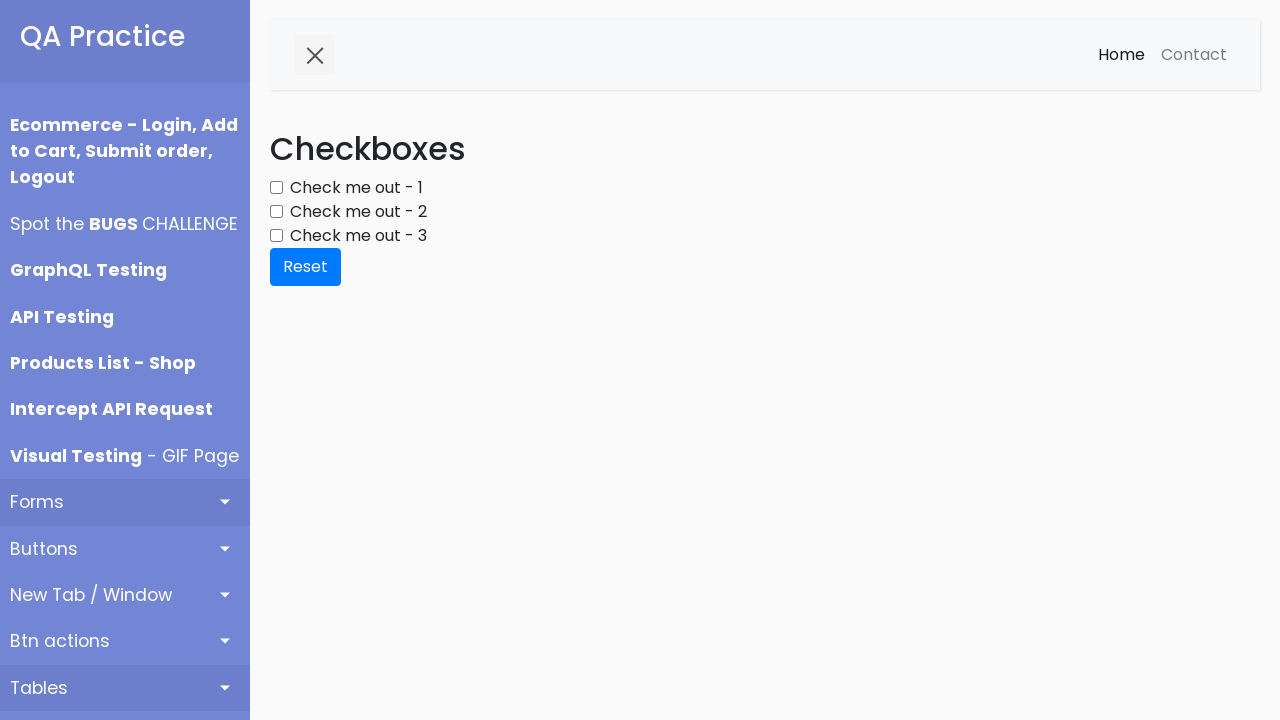

Clicked an unchecked checkbox to select it at (276, 188) on div.form-group input[type='checkbox'] >> nth=0
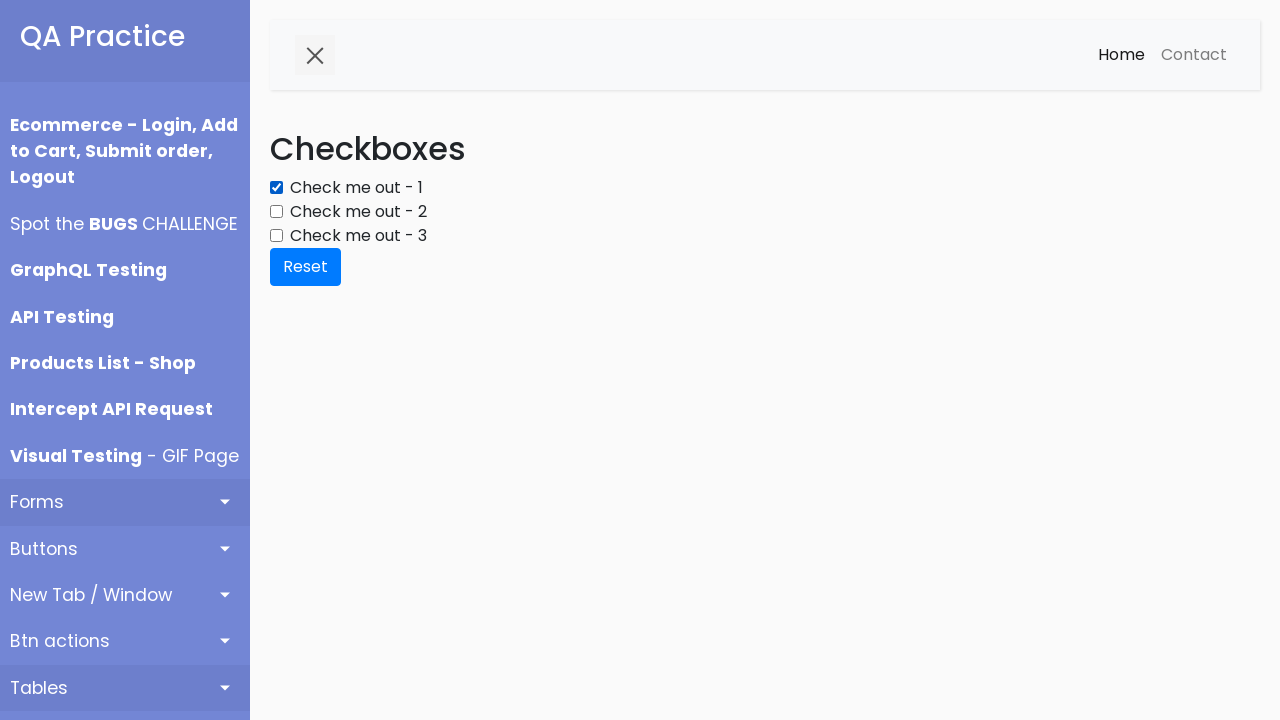

Waited 200ms for checkbox interaction to complete
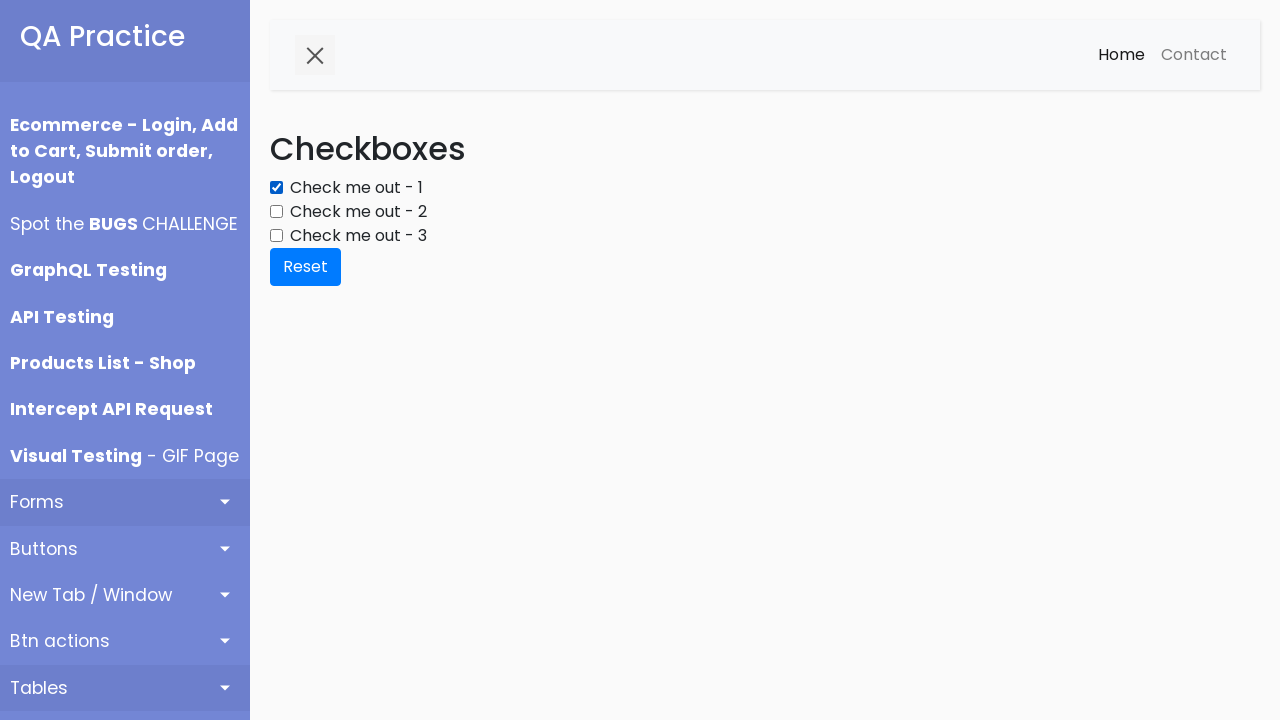

Clicked an unchecked checkbox to select it at (276, 212) on div.form-group input[type='checkbox'] >> nth=1
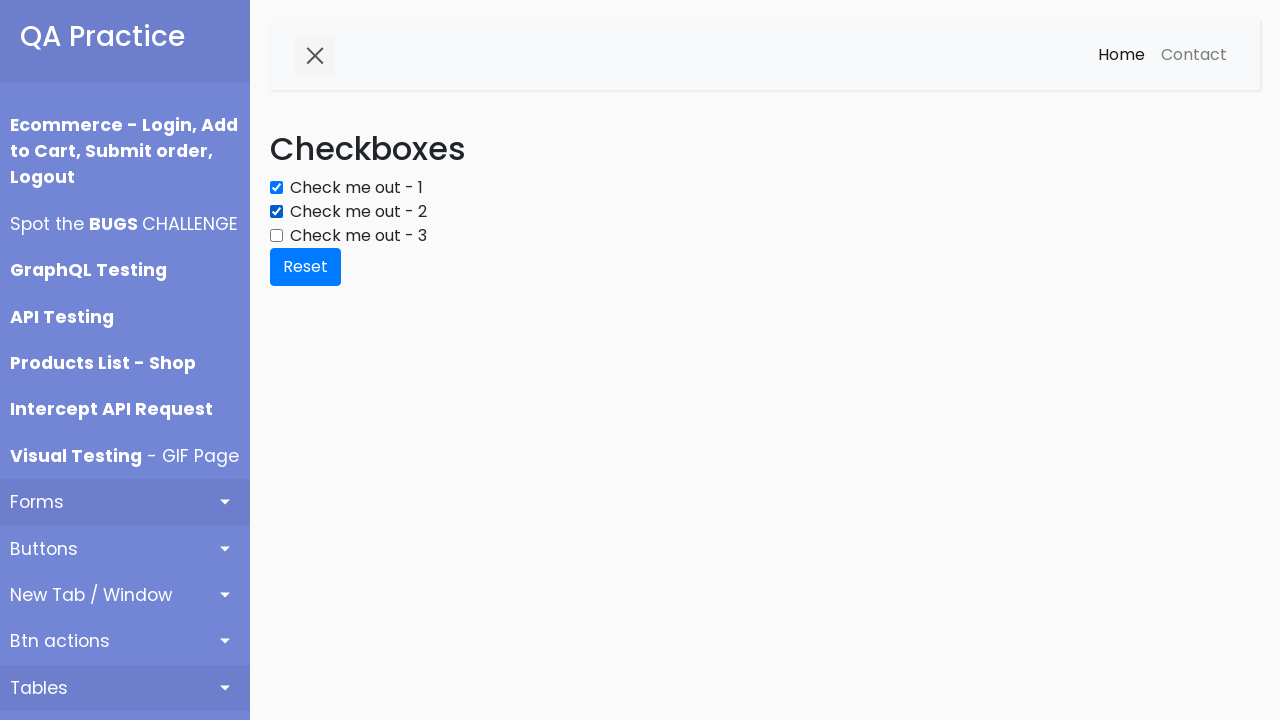

Waited 200ms for checkbox interaction to complete
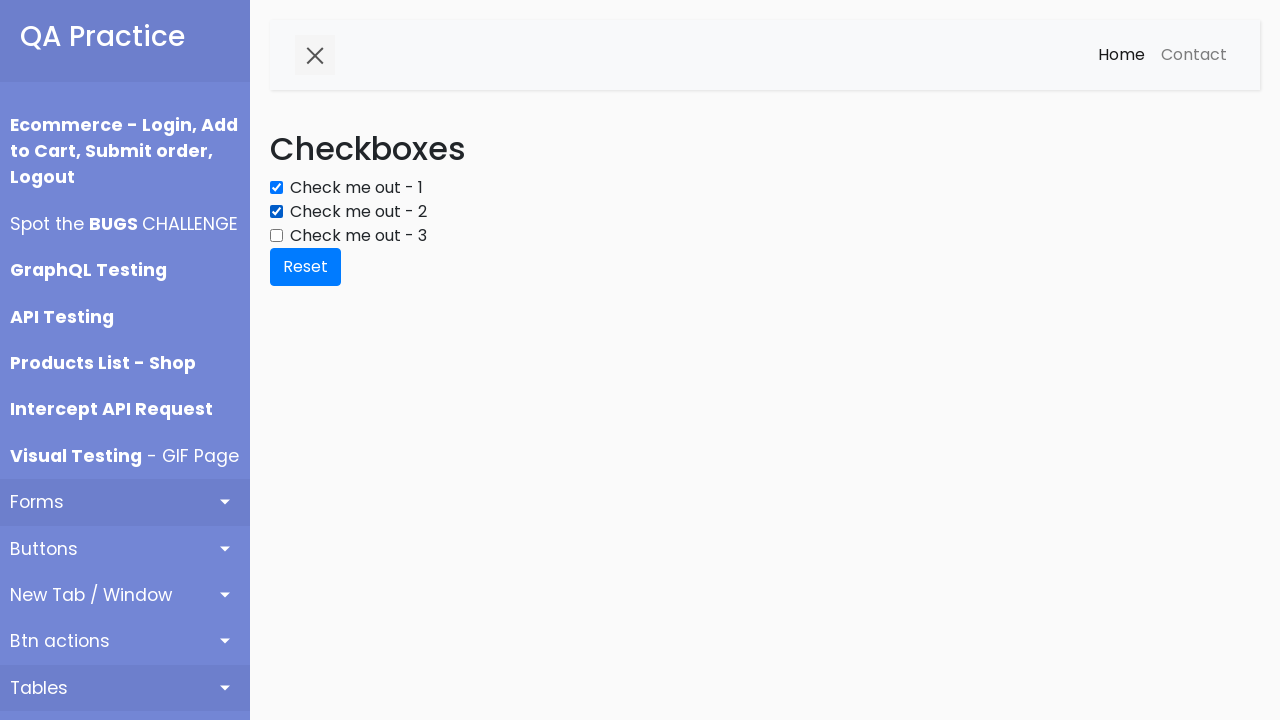

Clicked an unchecked checkbox to select it at (276, 236) on div.form-group input[type='checkbox'] >> nth=2
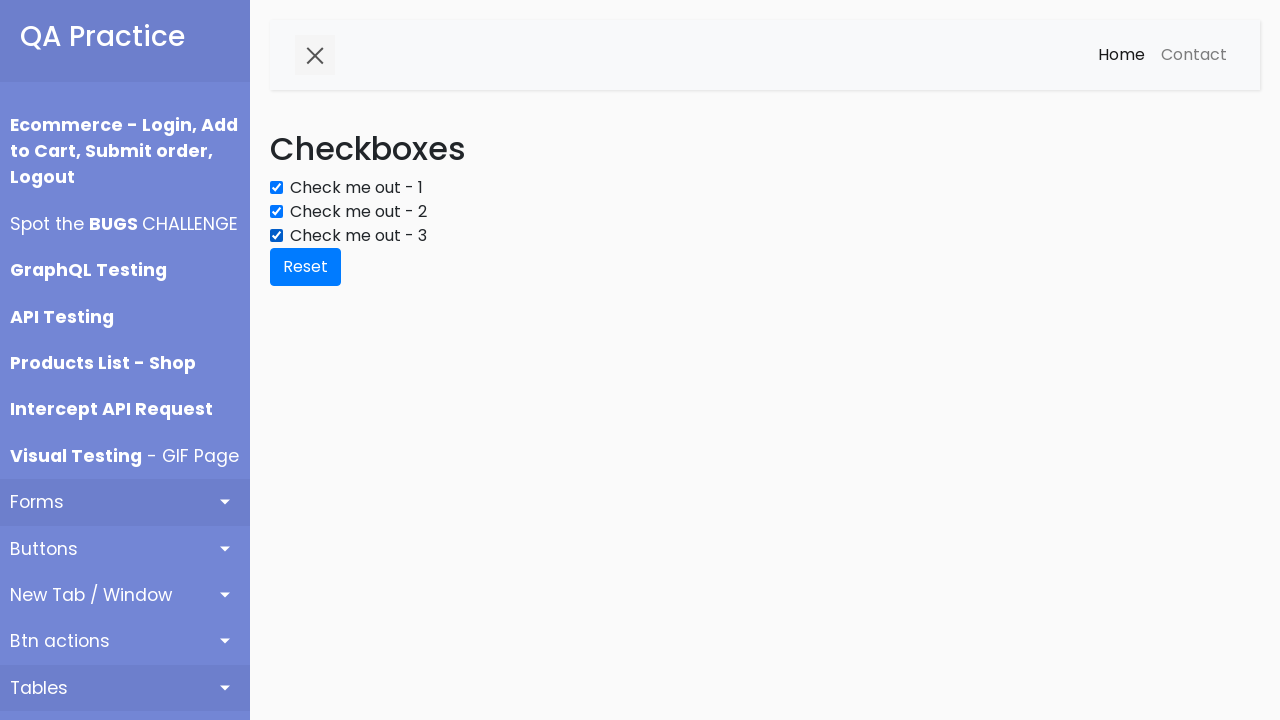

Waited 200ms for checkbox interaction to complete
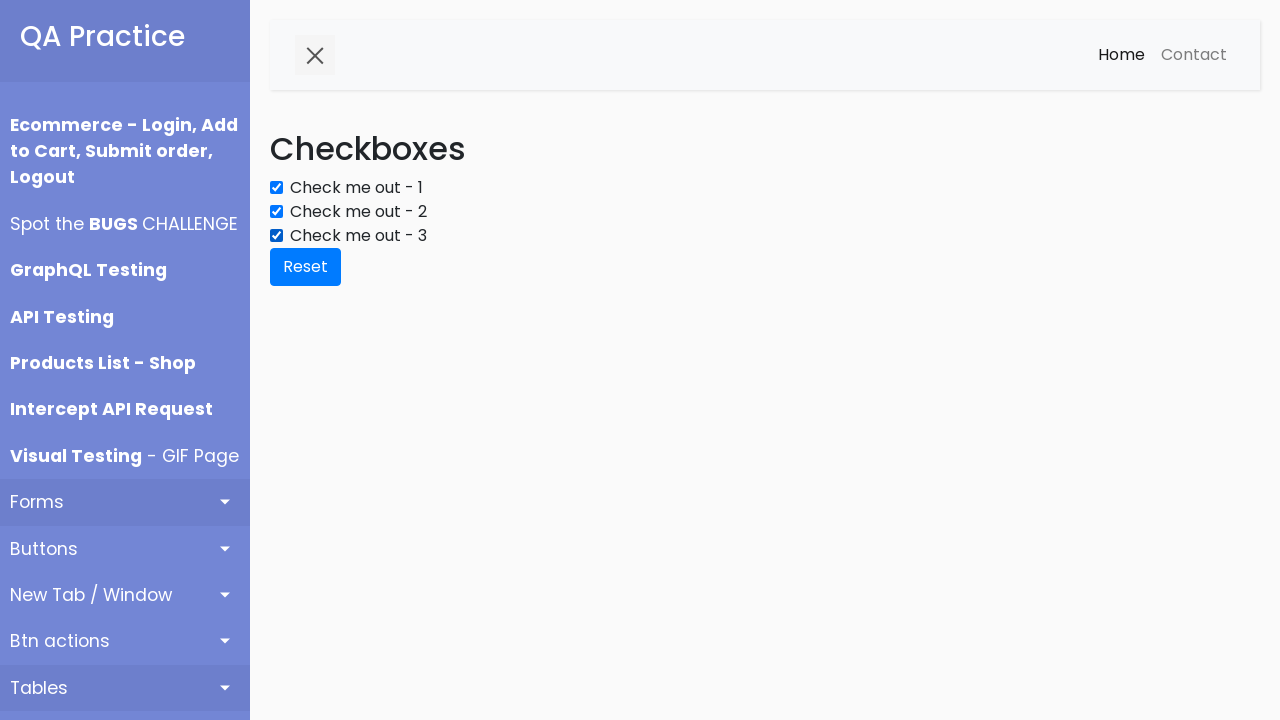

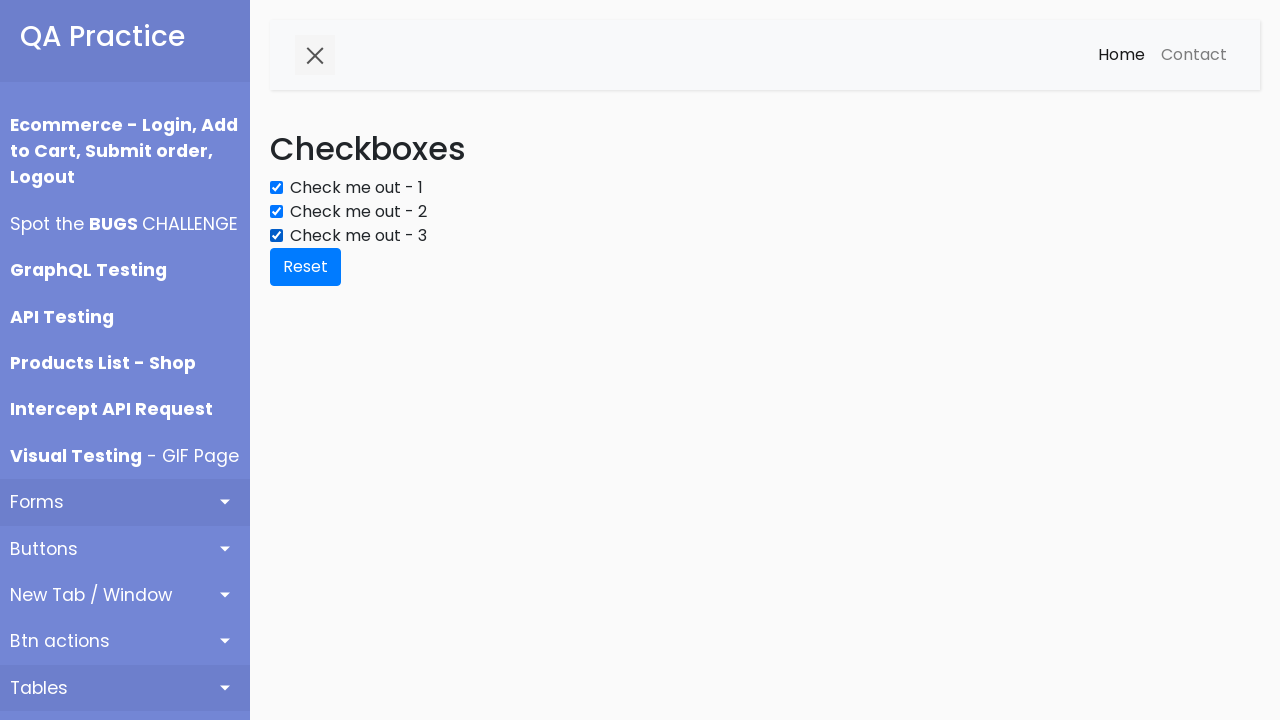